Tests the Playwright homepage by verifying the page title contains "Playwright", checking the "Get started" link has the correct href attribute, and clicking it to navigate to the intro page

Starting URL: https://playwright.dev

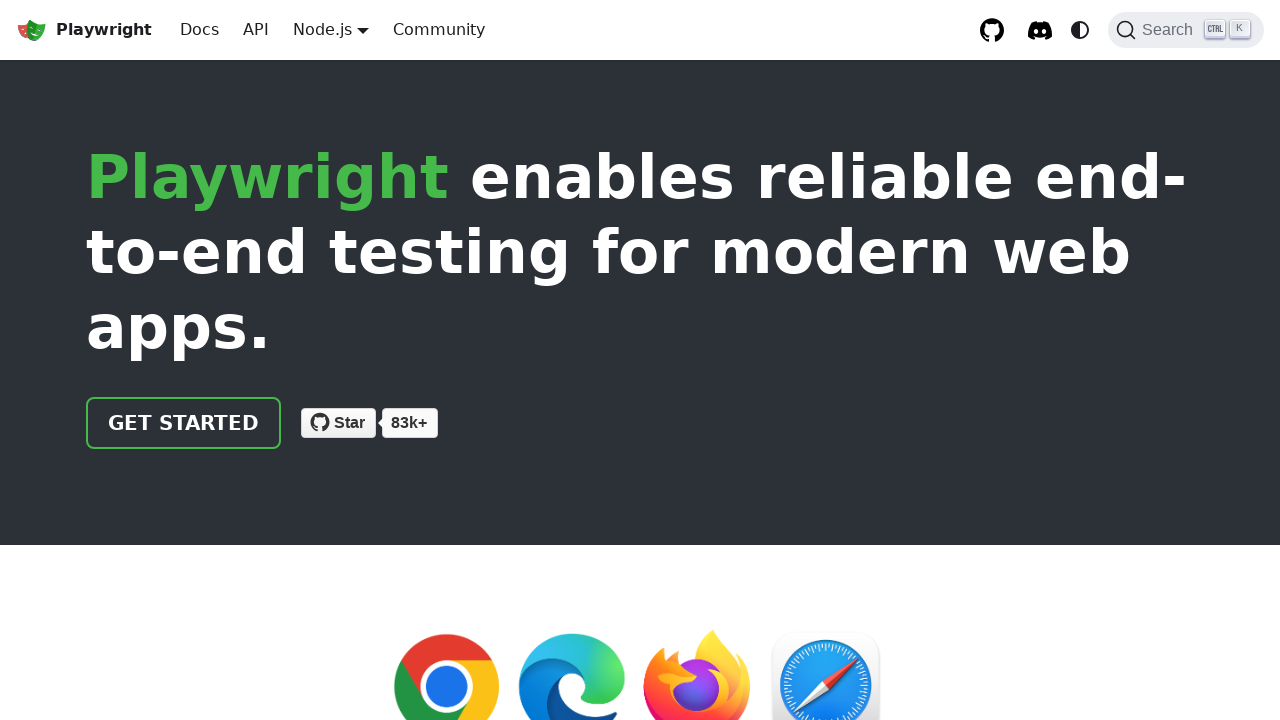

Verified page title contains 'Playwright'
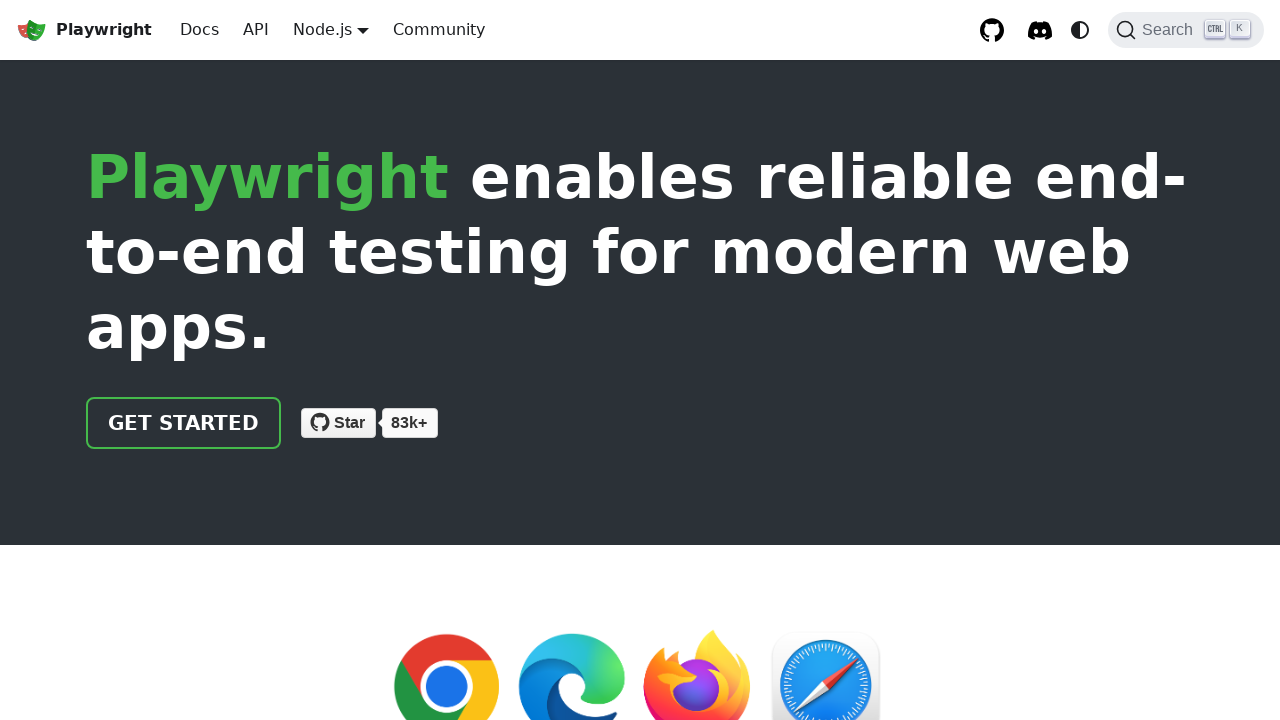

Located 'Get started' link on homepage
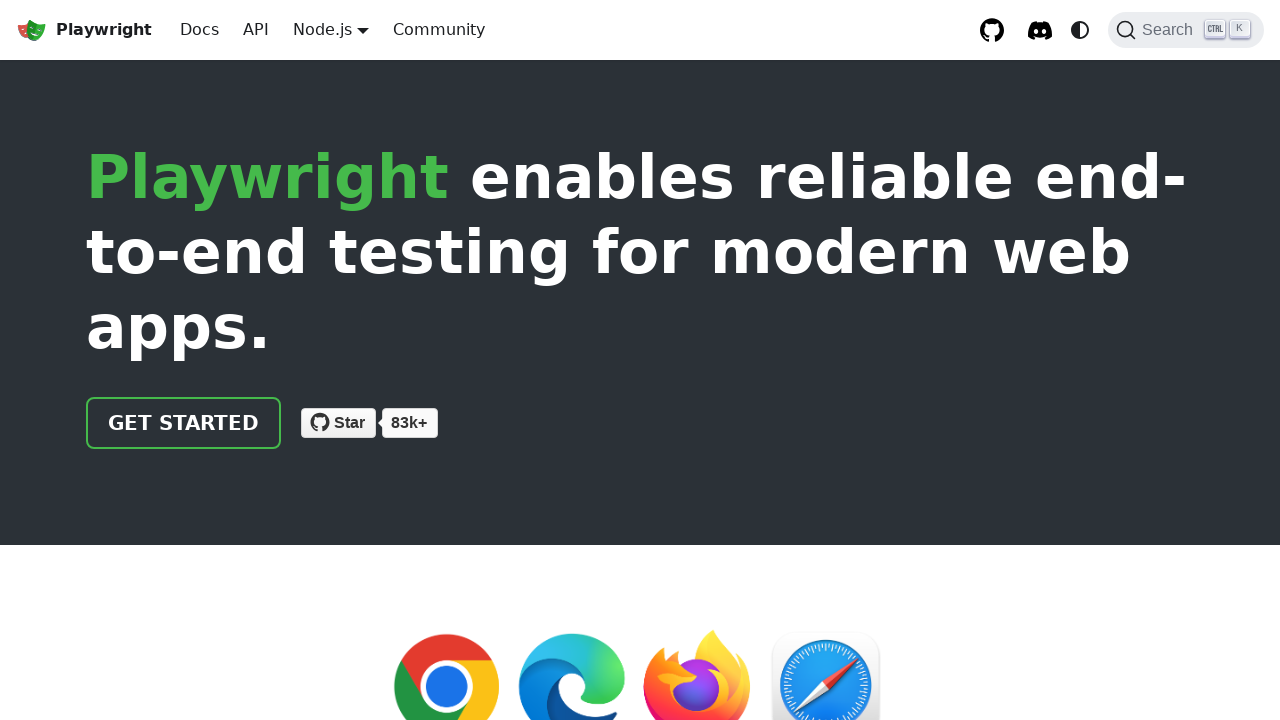

Verified 'Get started' link href equals '/docs/intro'
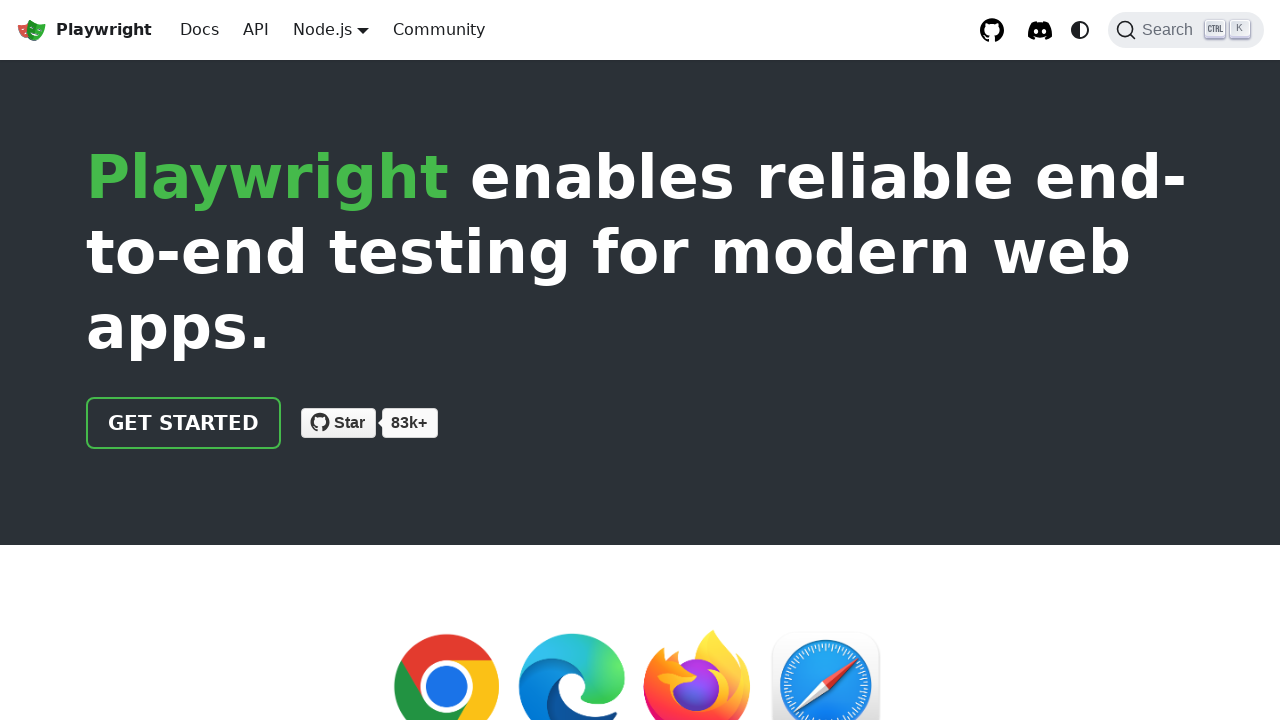

Clicked 'Get started' link at (184, 423) on internal:role=link[name="Get started"i]
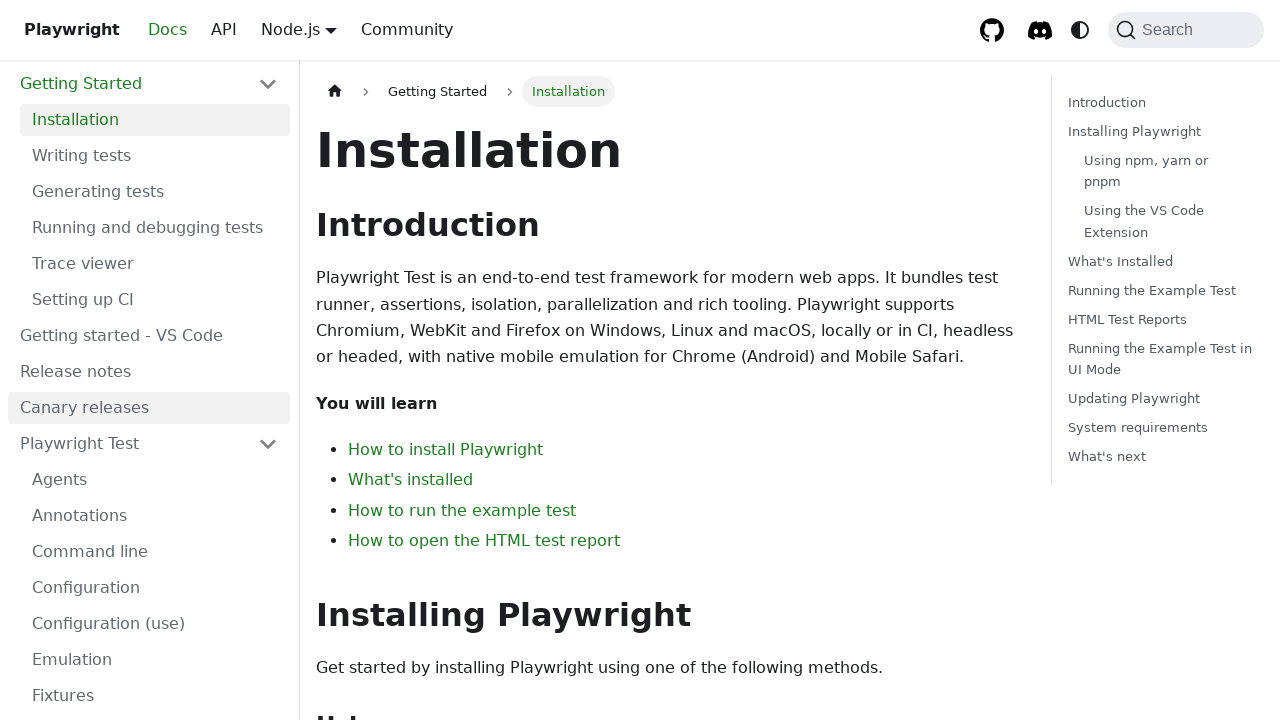

Navigated to intro page and URL confirmed to contain 'intro'
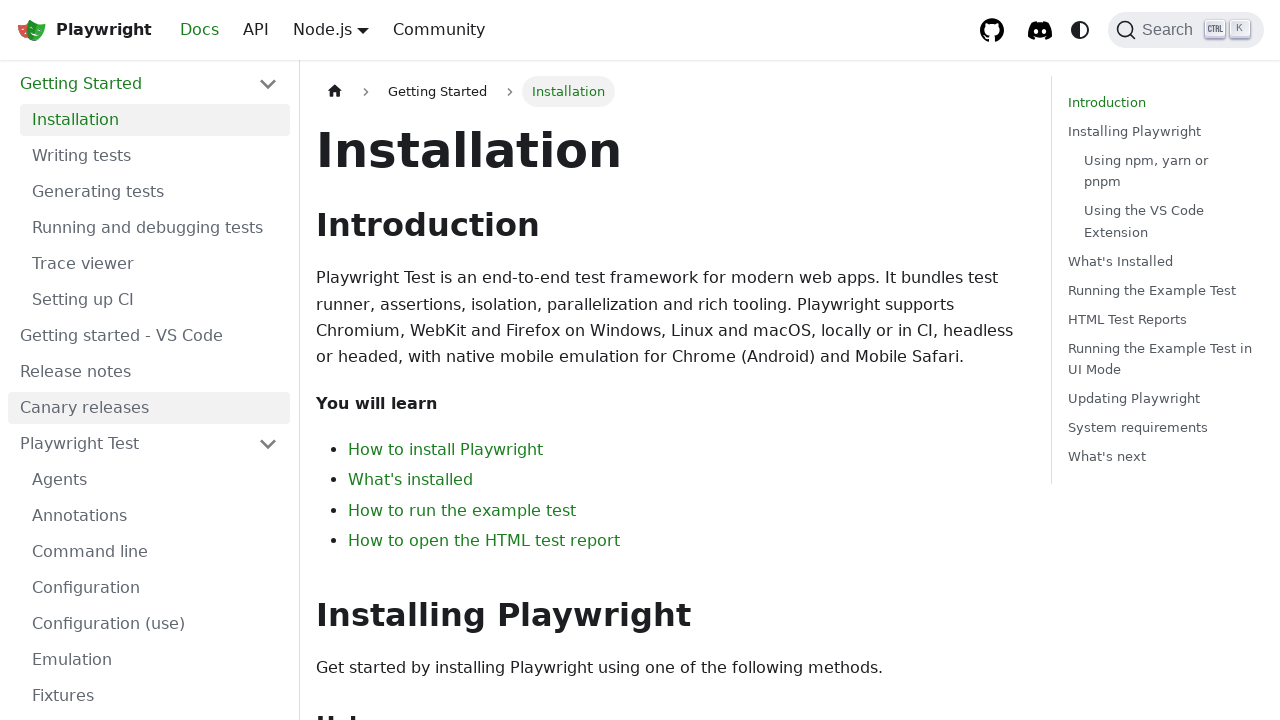

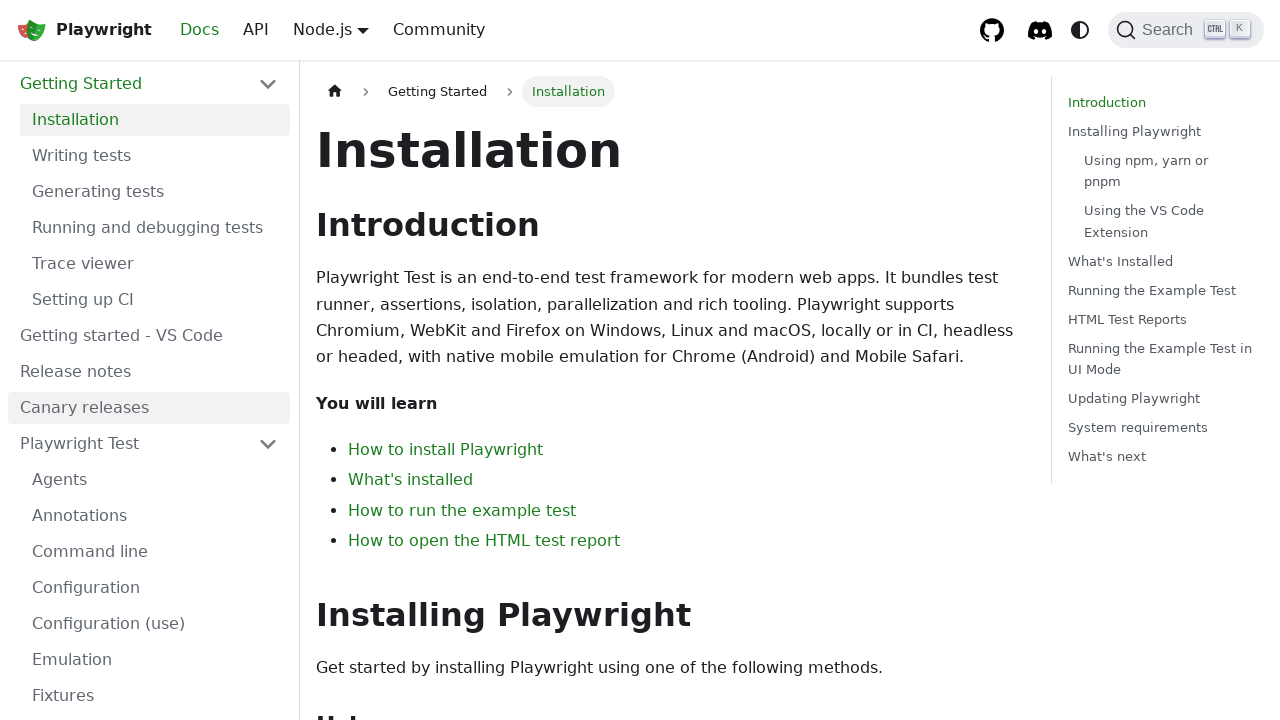